Tests opening multiple links in new tabs from the footer section of a practice automation page and retrieves their titles

Starting URL: https://rahulshettyacademy.com/AutomationPractice/

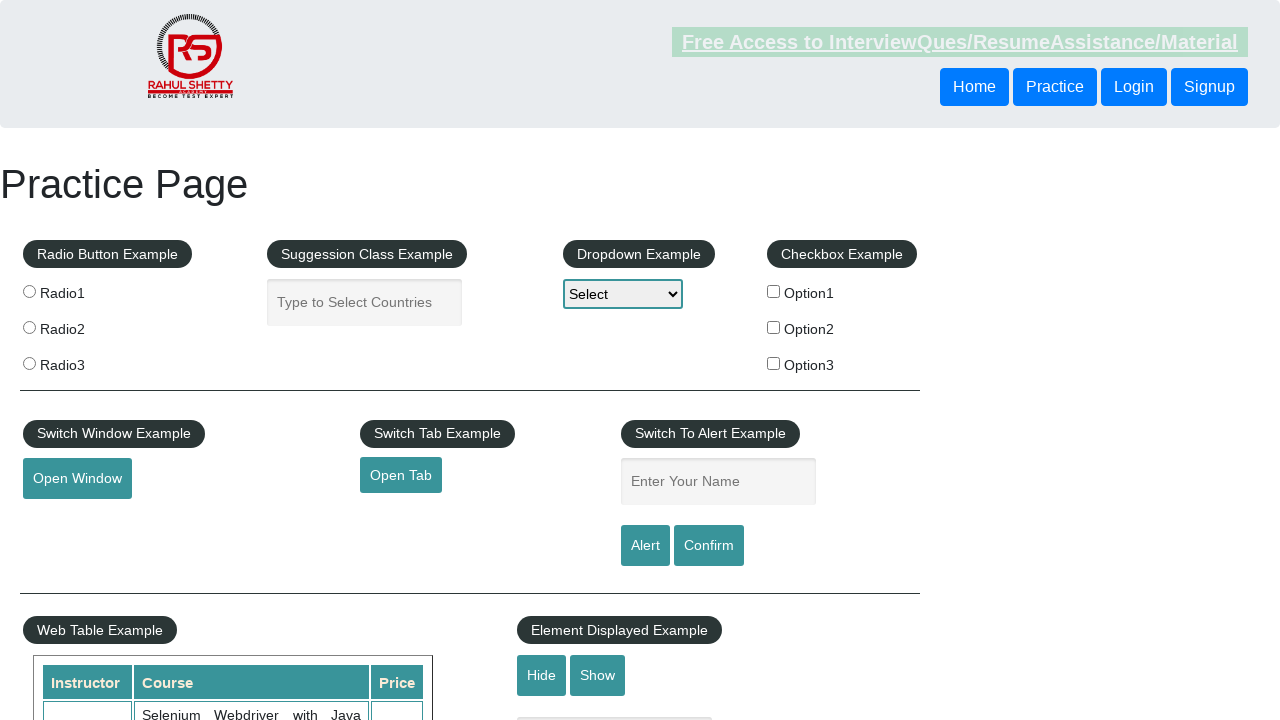

Scrolled to bottom of page using Ctrl+End
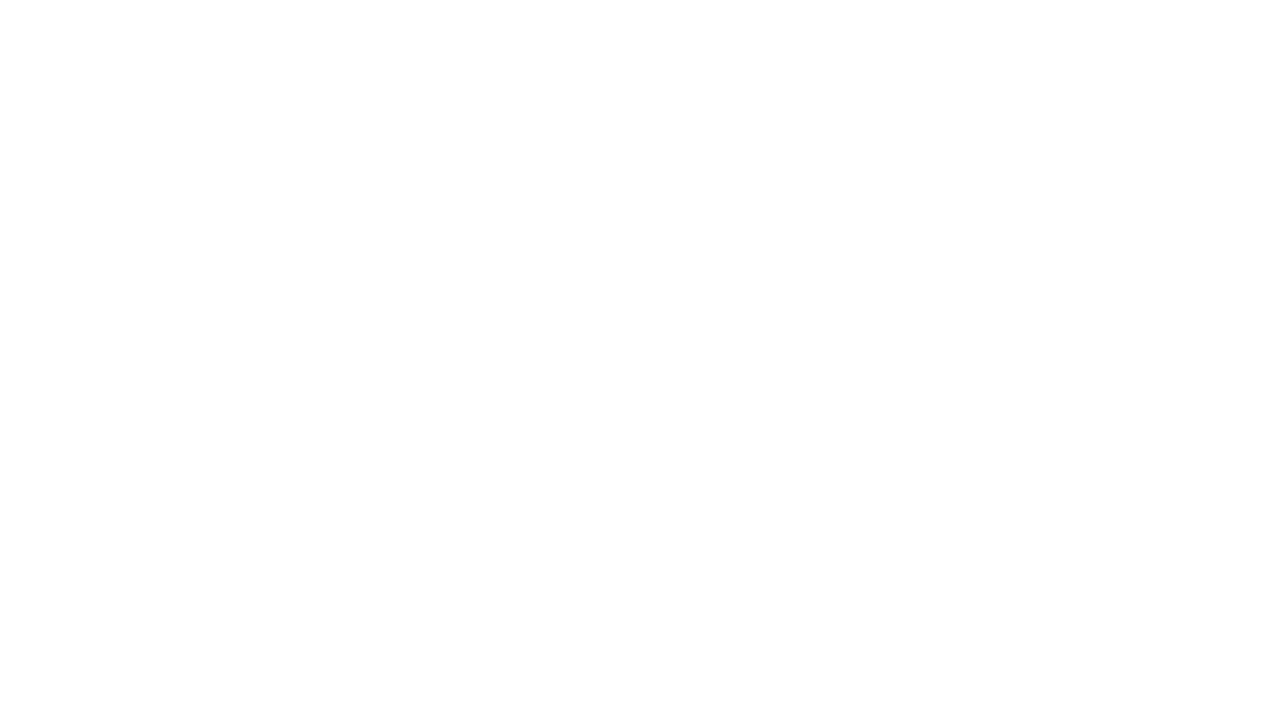

Footer section #gf-BIG became visible
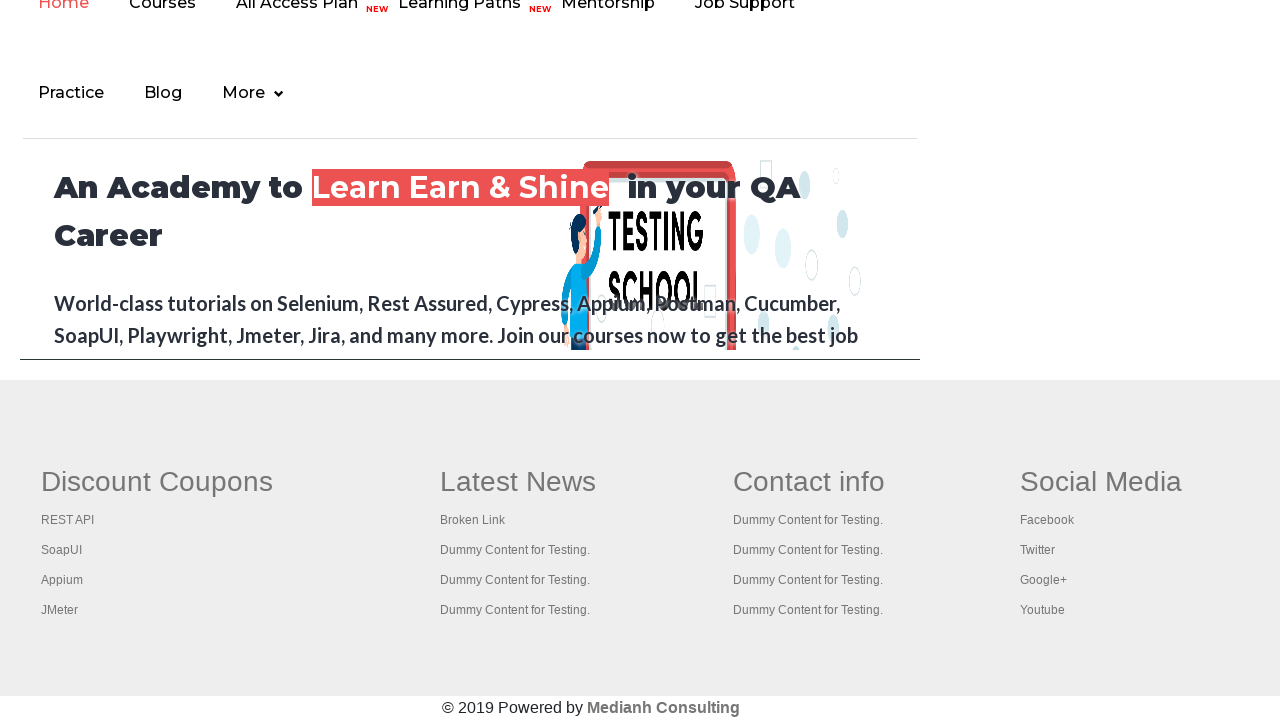

Located first column of footer links
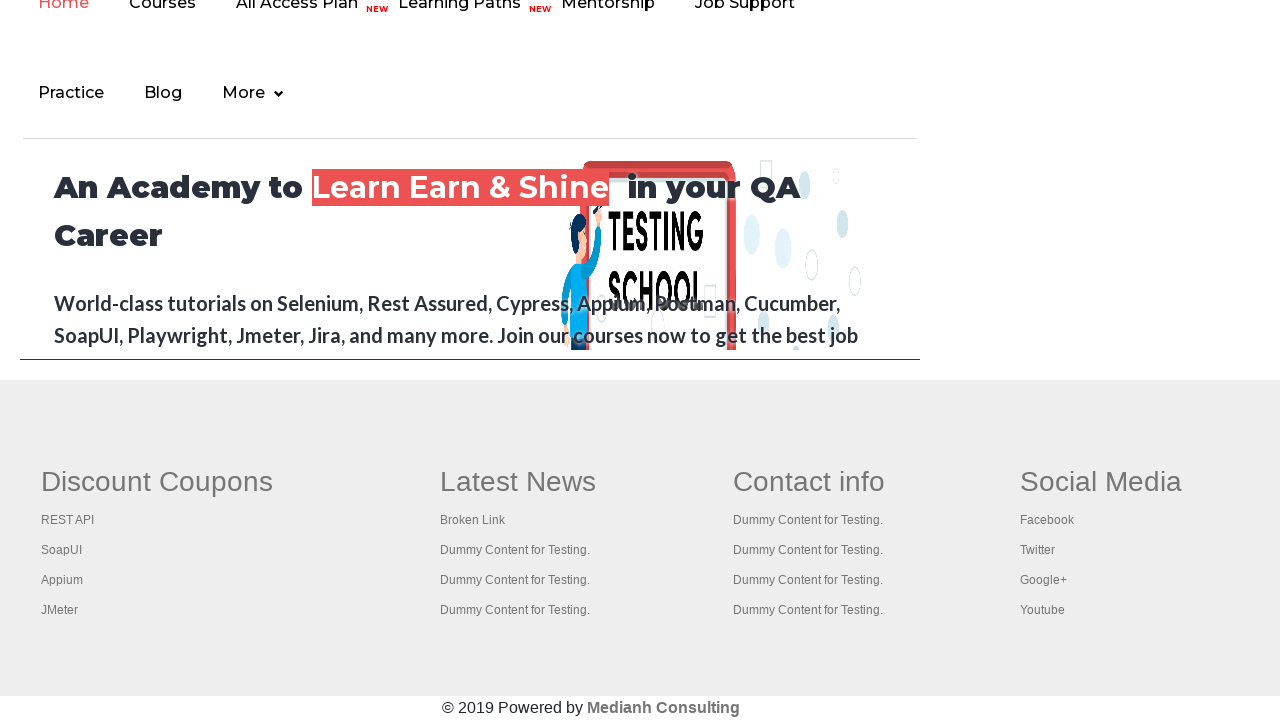

Retrieved 5 links from footer first column
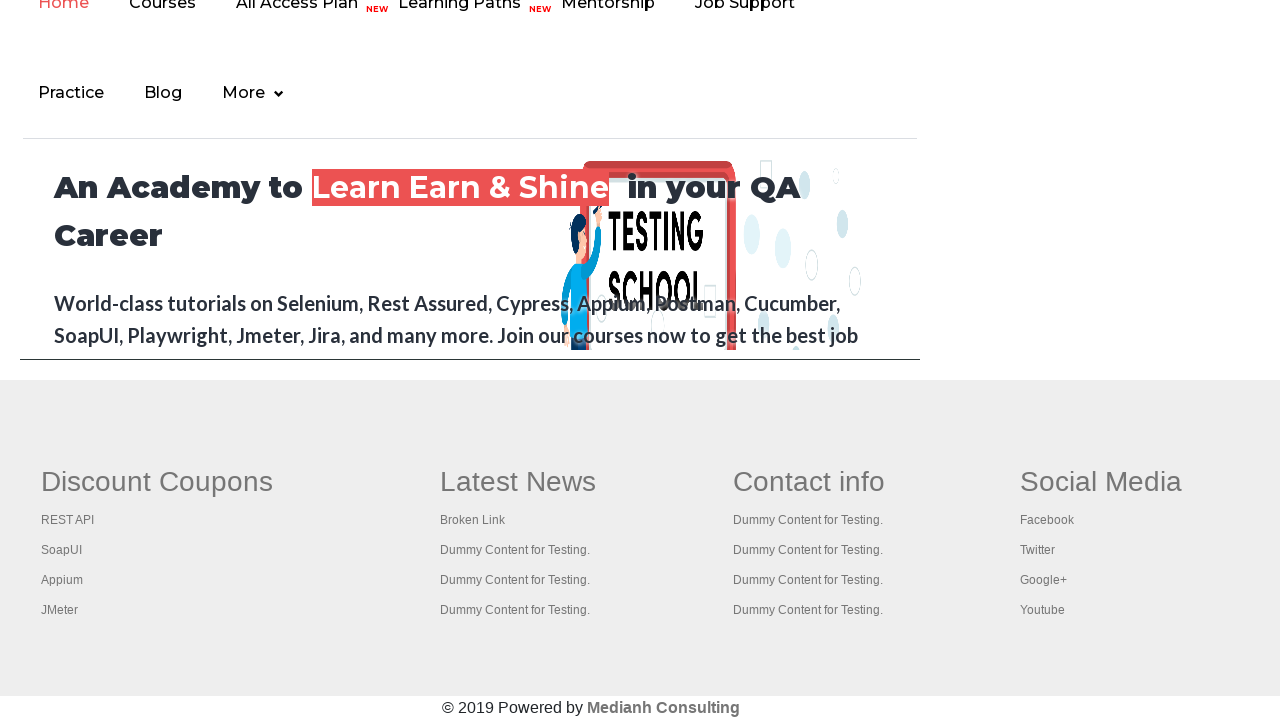

Opened footer link in new tab using Ctrl+Click at (157, 482) on #gf-BIG >> xpath=//table/tbody/tr/td[1]/ul >> a >> nth=0
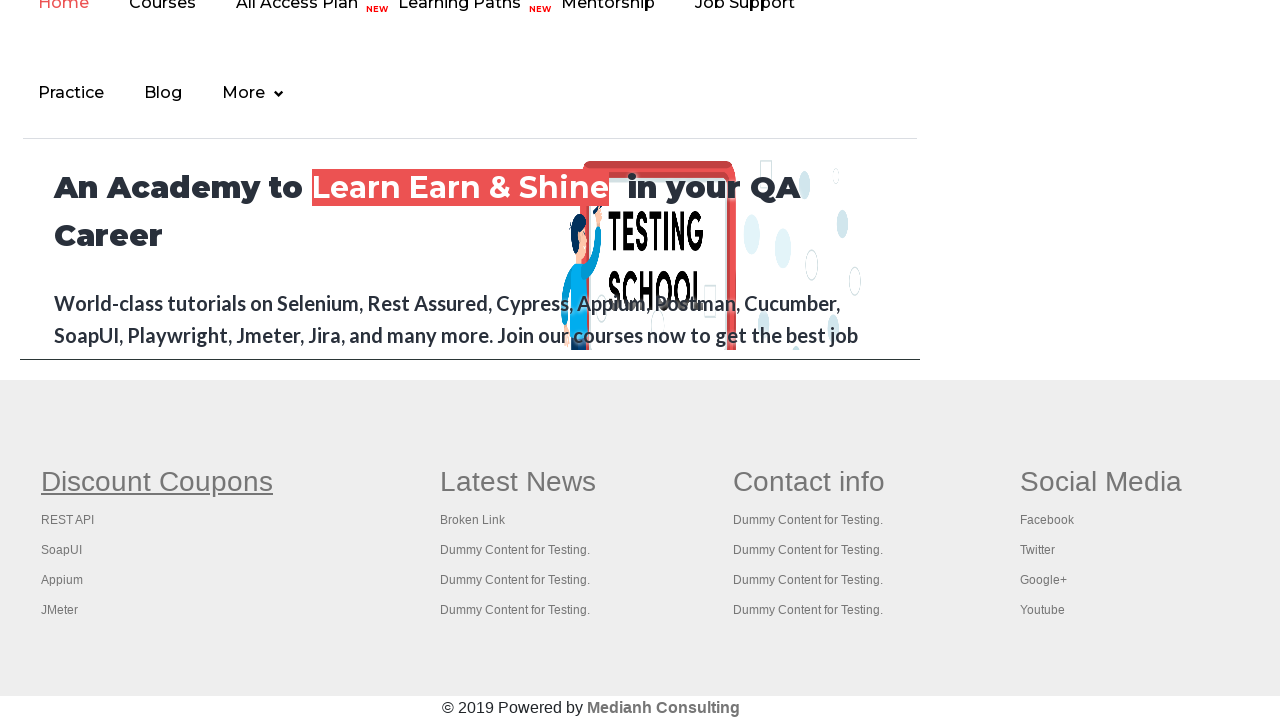

Opened footer link in new tab using Ctrl+Click at (68, 520) on #gf-BIG >> xpath=//table/tbody/tr/td[1]/ul >> a >> nth=1
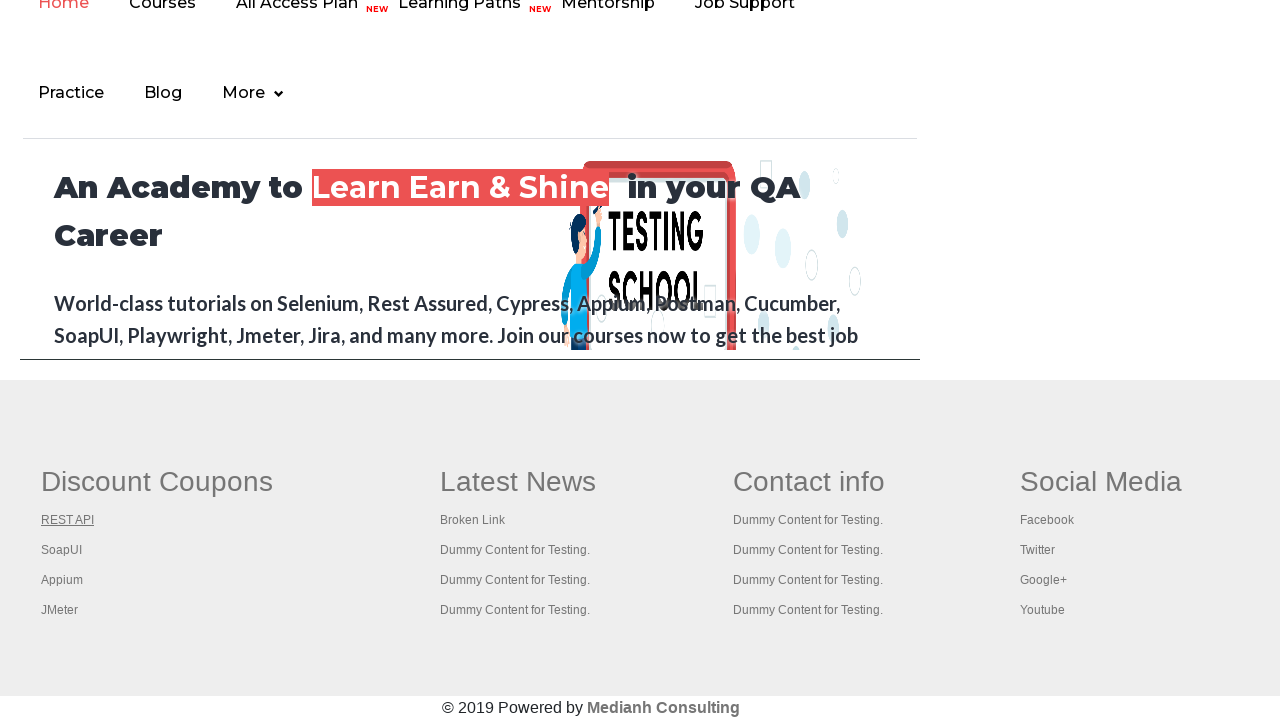

Opened footer link in new tab using Ctrl+Click at (62, 550) on #gf-BIG >> xpath=//table/tbody/tr/td[1]/ul >> a >> nth=2
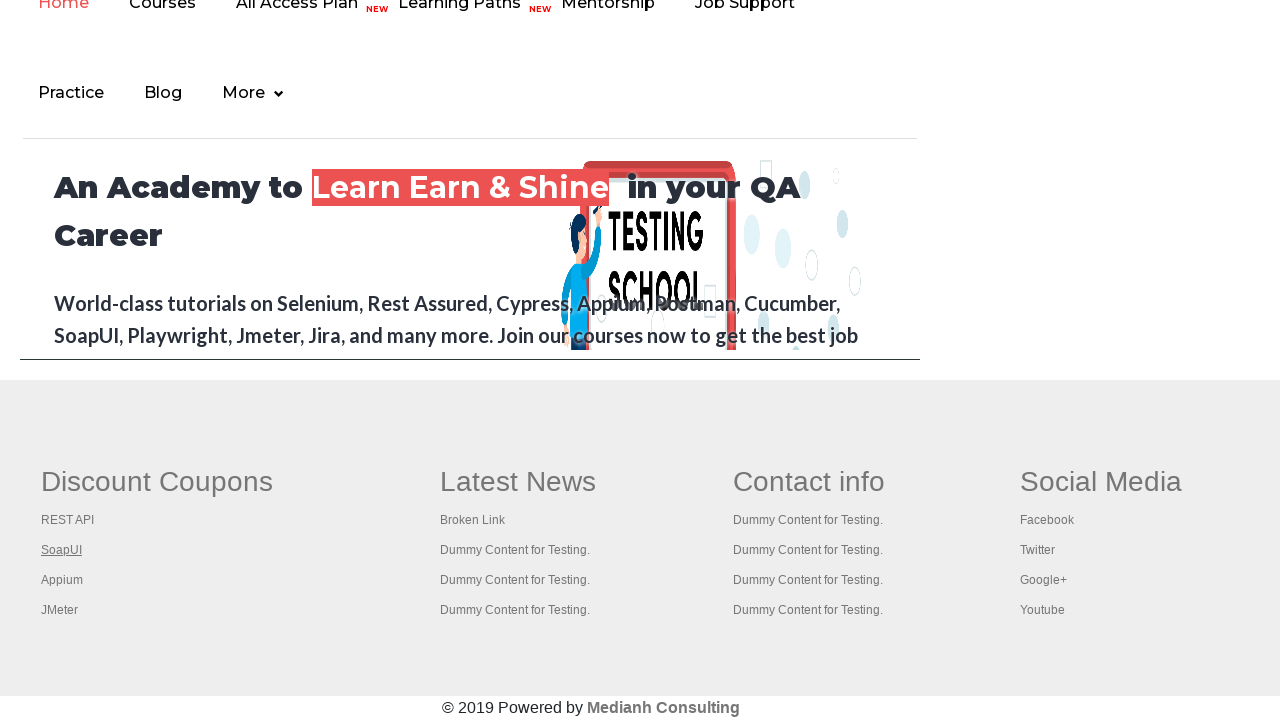

Opened footer link in new tab using Ctrl+Click at (62, 580) on #gf-BIG >> xpath=//table/tbody/tr/td[1]/ul >> a >> nth=3
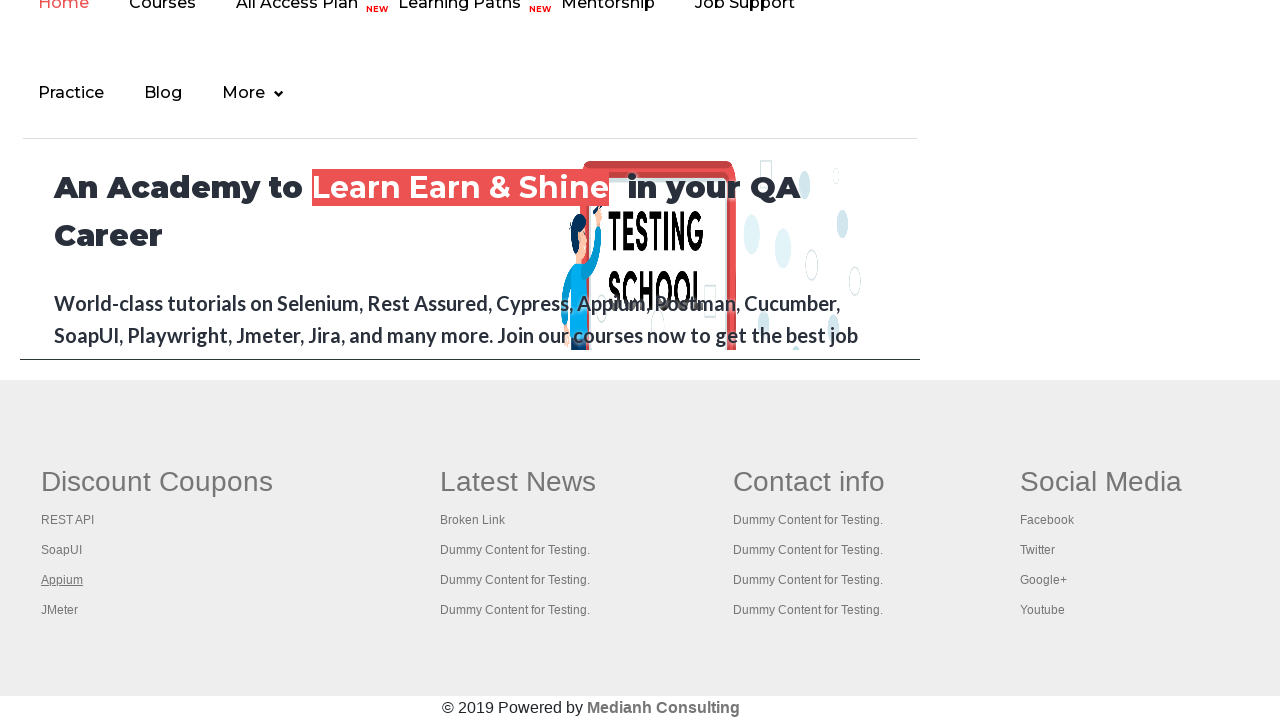

Opened footer link in new tab using Ctrl+Click at (60, 610) on #gf-BIG >> xpath=//table/tbody/tr/td[1]/ul >> a >> nth=4
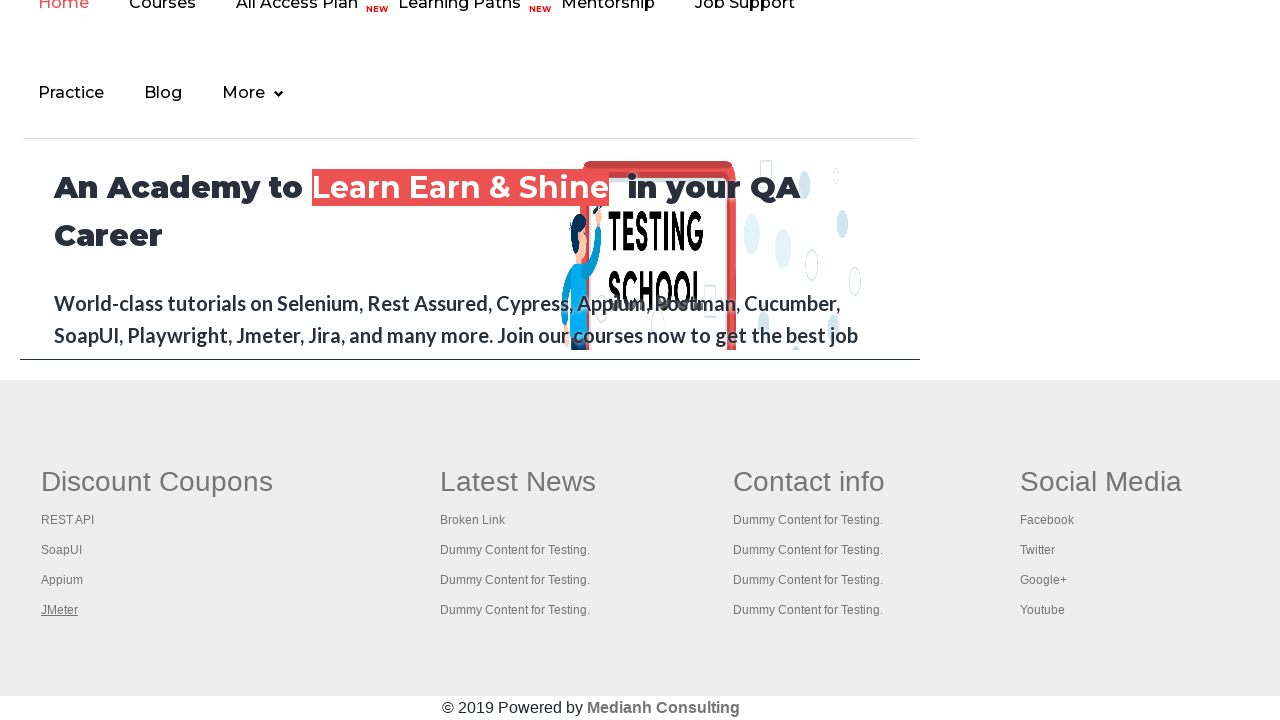

Retrieved all open pages/tabs (6 total)
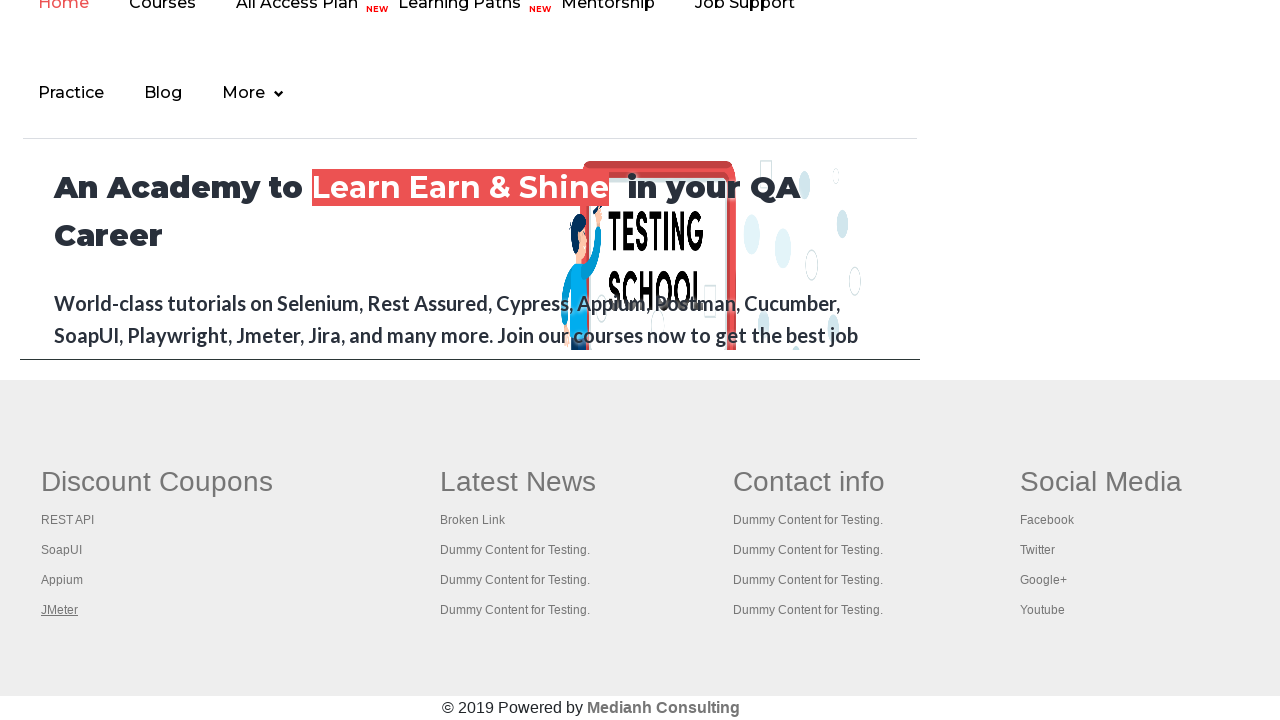

Retrieved title from tab 1: Practice Page
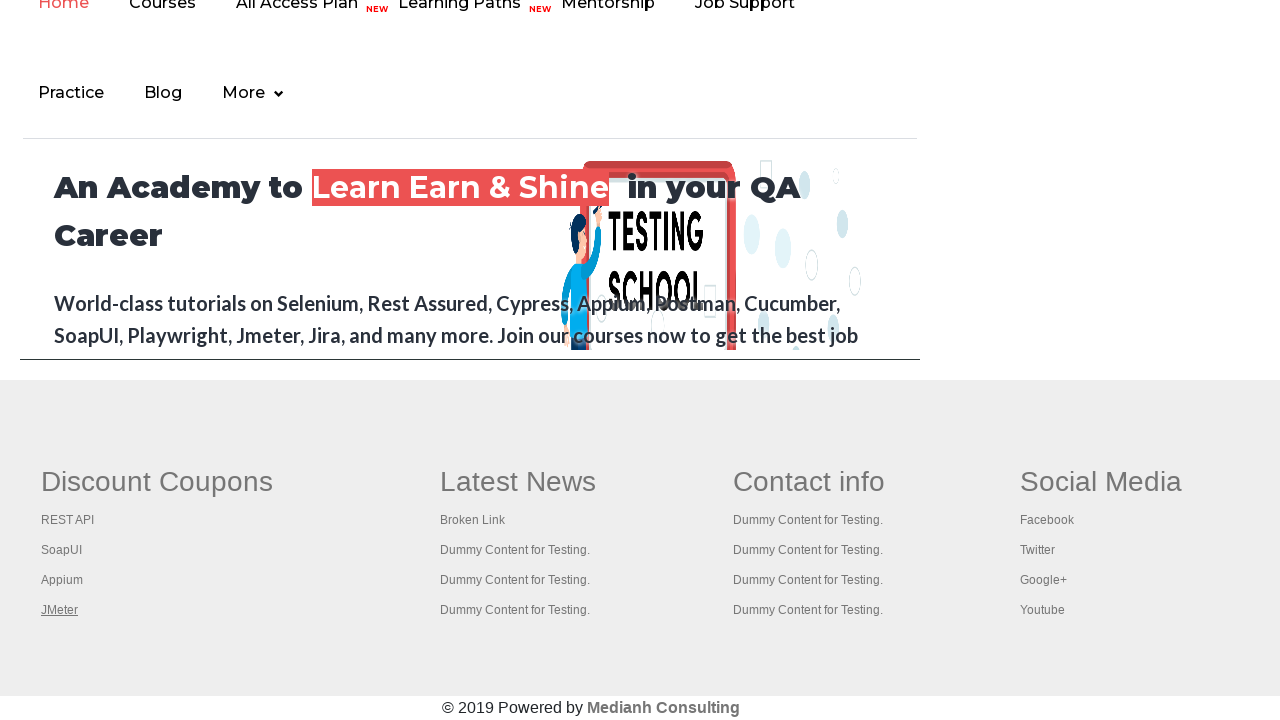

Retrieved title from tab 2: REST API Tutorial
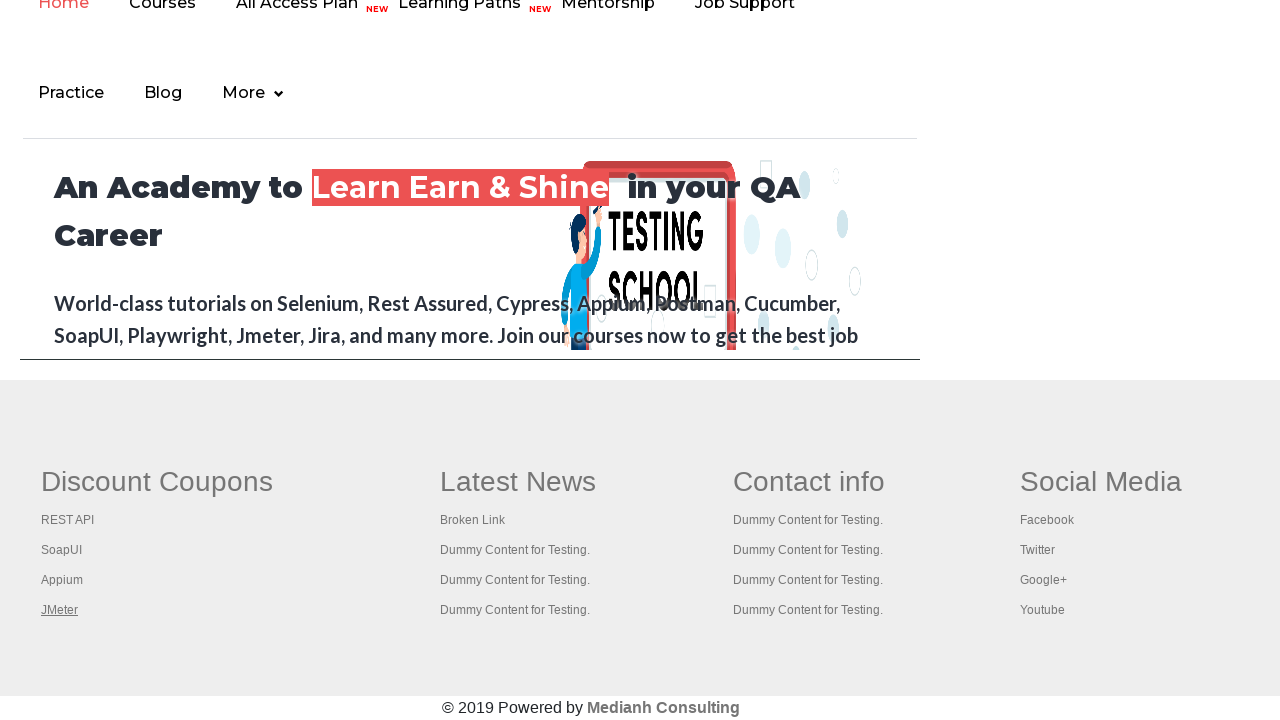

Retrieved title from tab 3: The World’s Most Popular API Testing Tool | SoapUI
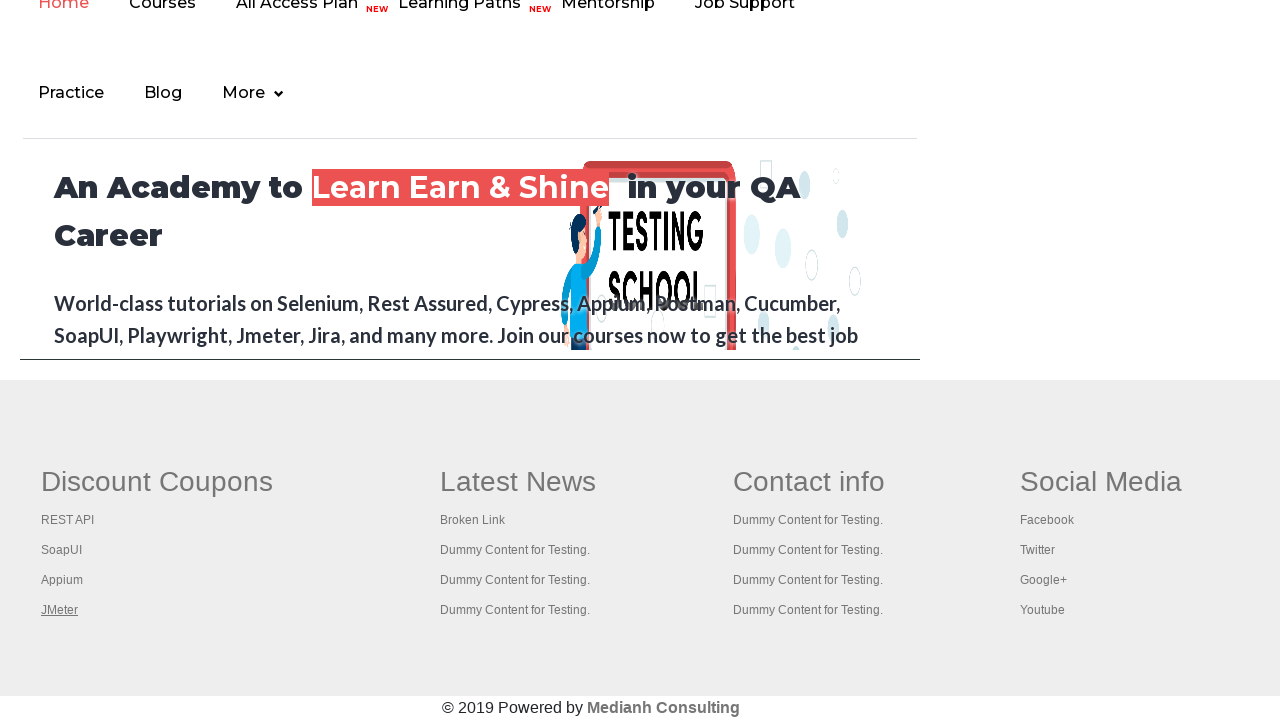

Retrieved title from tab 4: Appium tutorial for Mobile Apps testing | RahulShetty Academy | Rahul
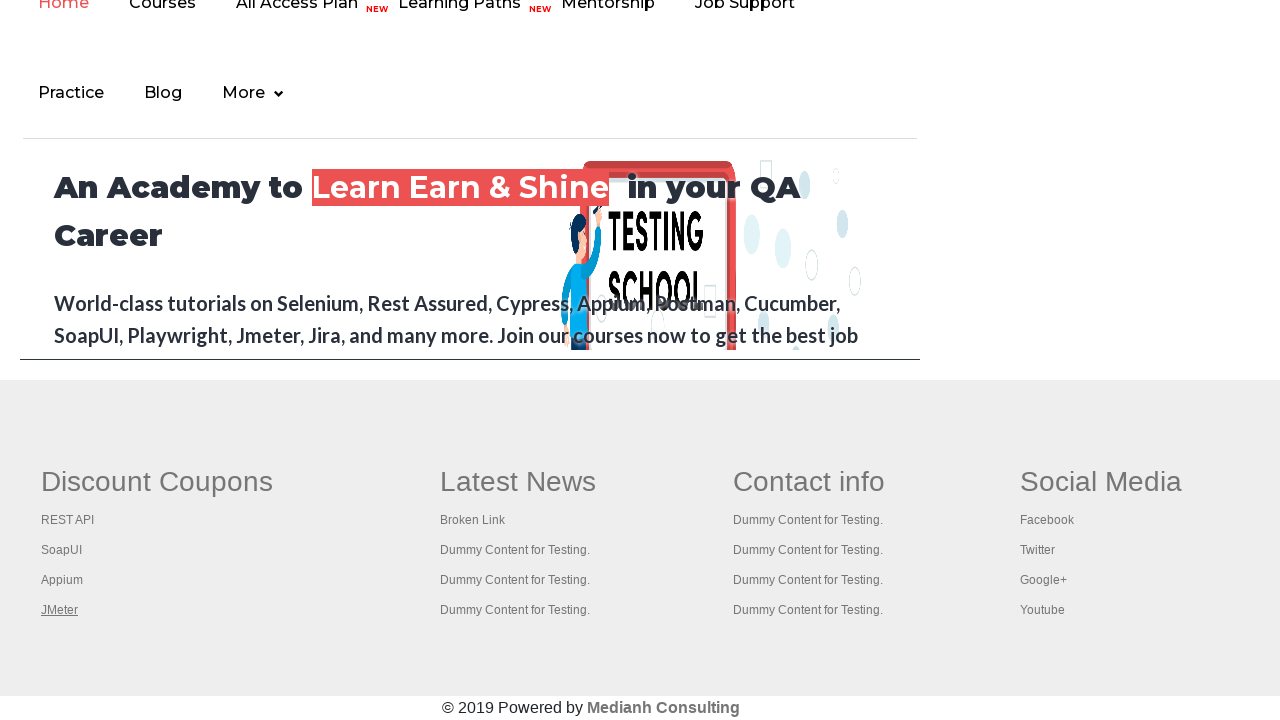

Retrieved title from tab 5: Apache JMeter - Apache JMeter™
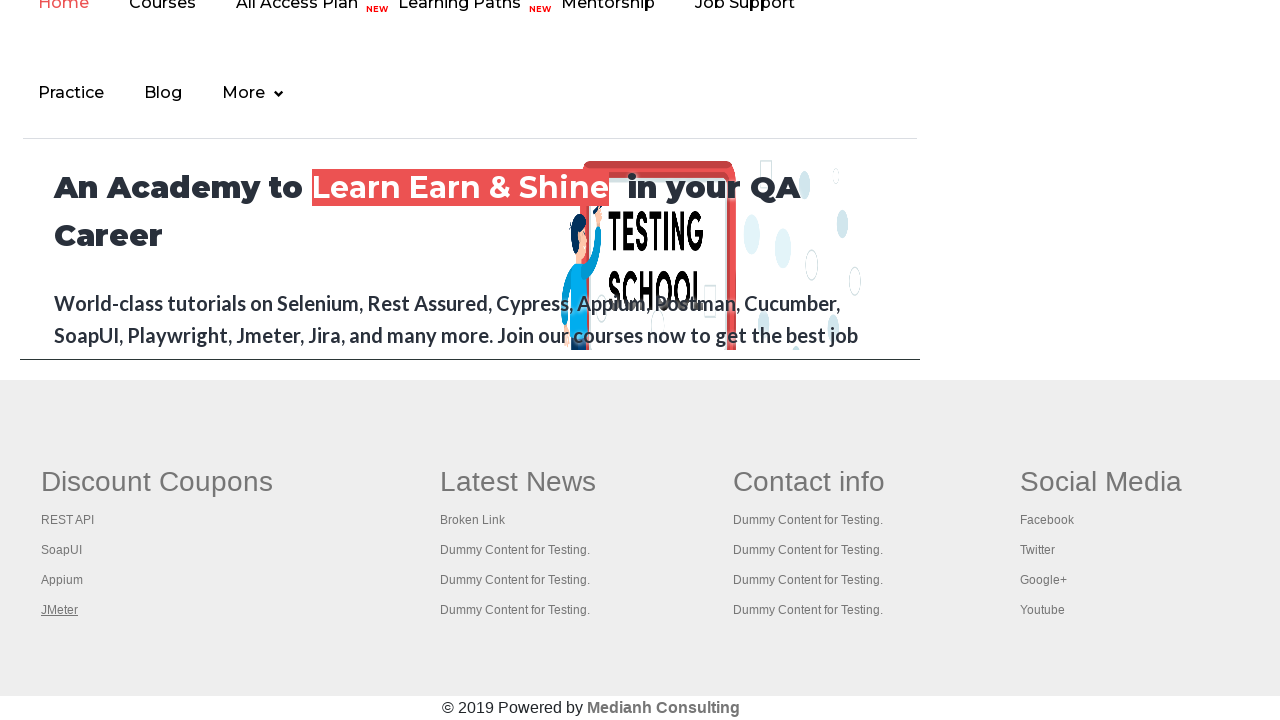

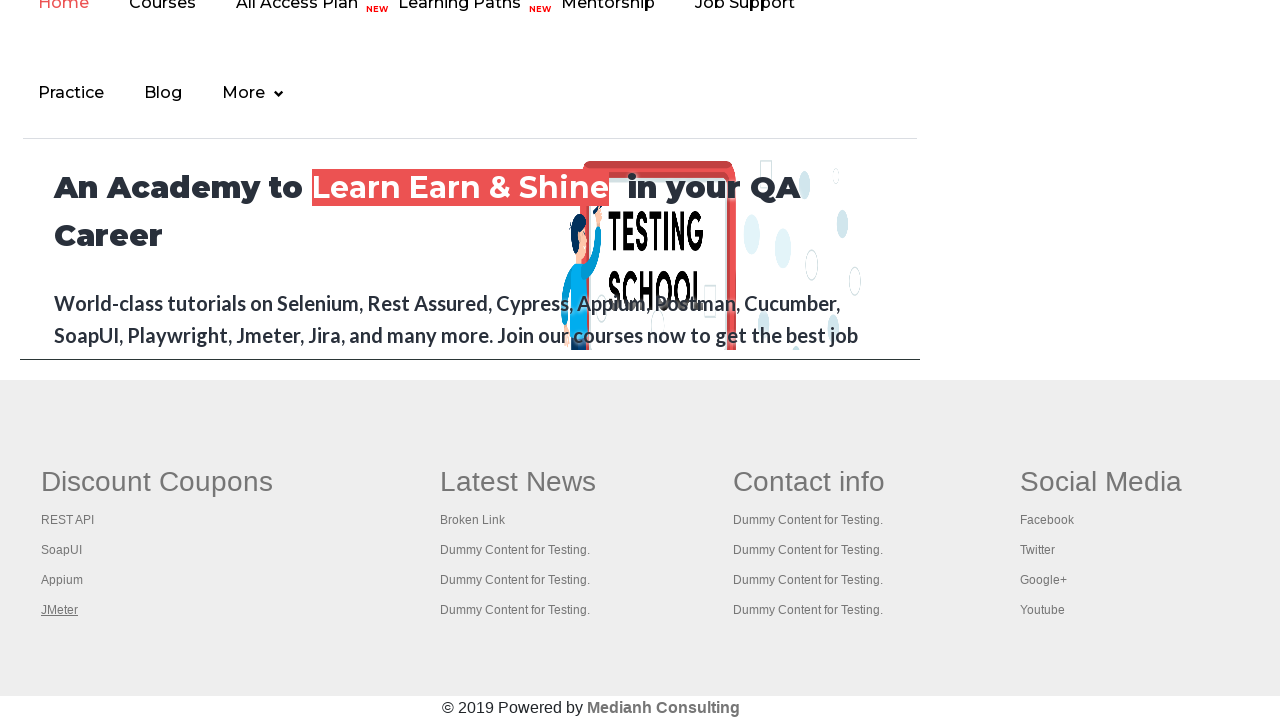